Tests dropdown selection functionality by selecting different days from a dropdown menu using various selection methods

Starting URL: https://syntaxprojects.com/basic-select-dropdown-demo.php

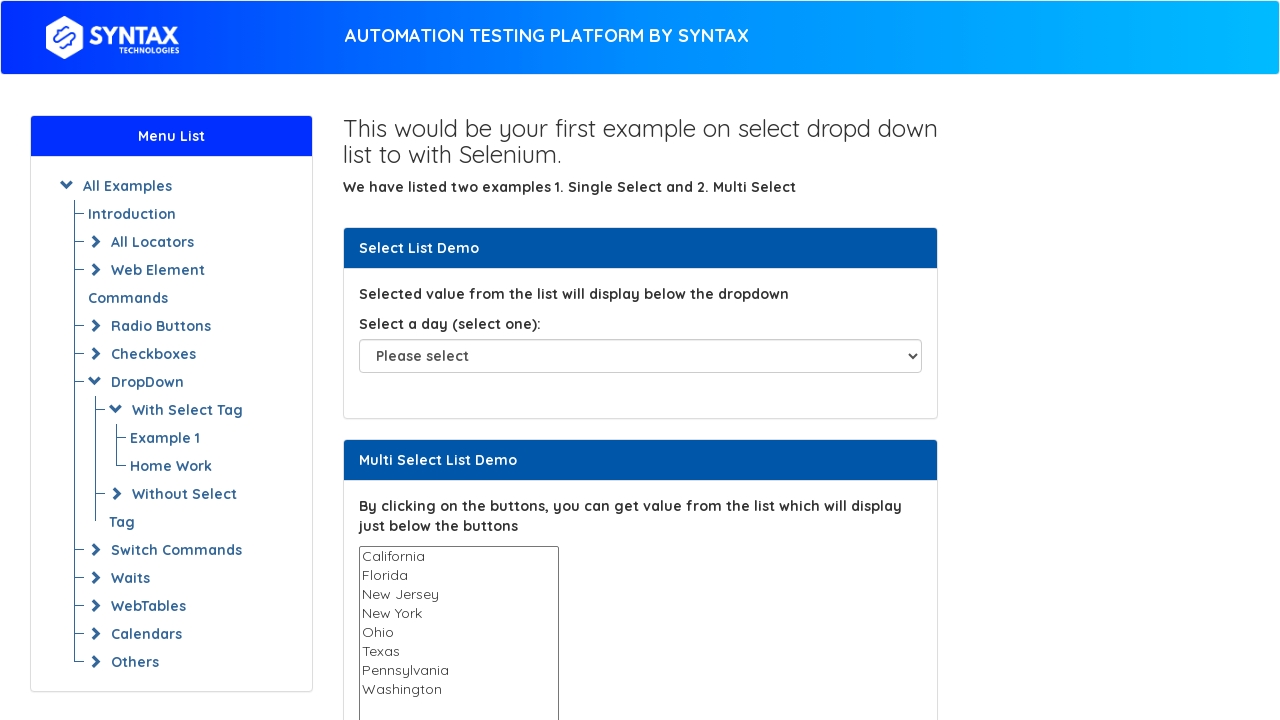

Located dropdown element with id 'select-demo'
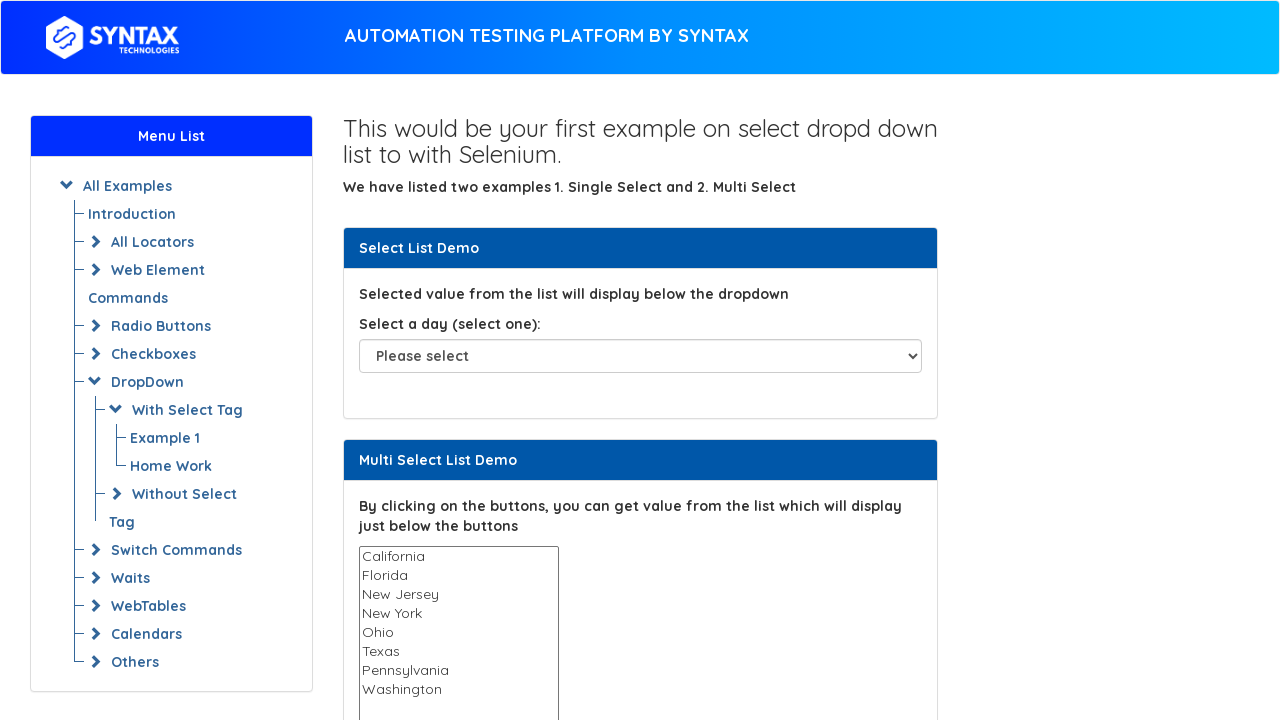

Selected Monday from dropdown using index 1 on select#select-demo
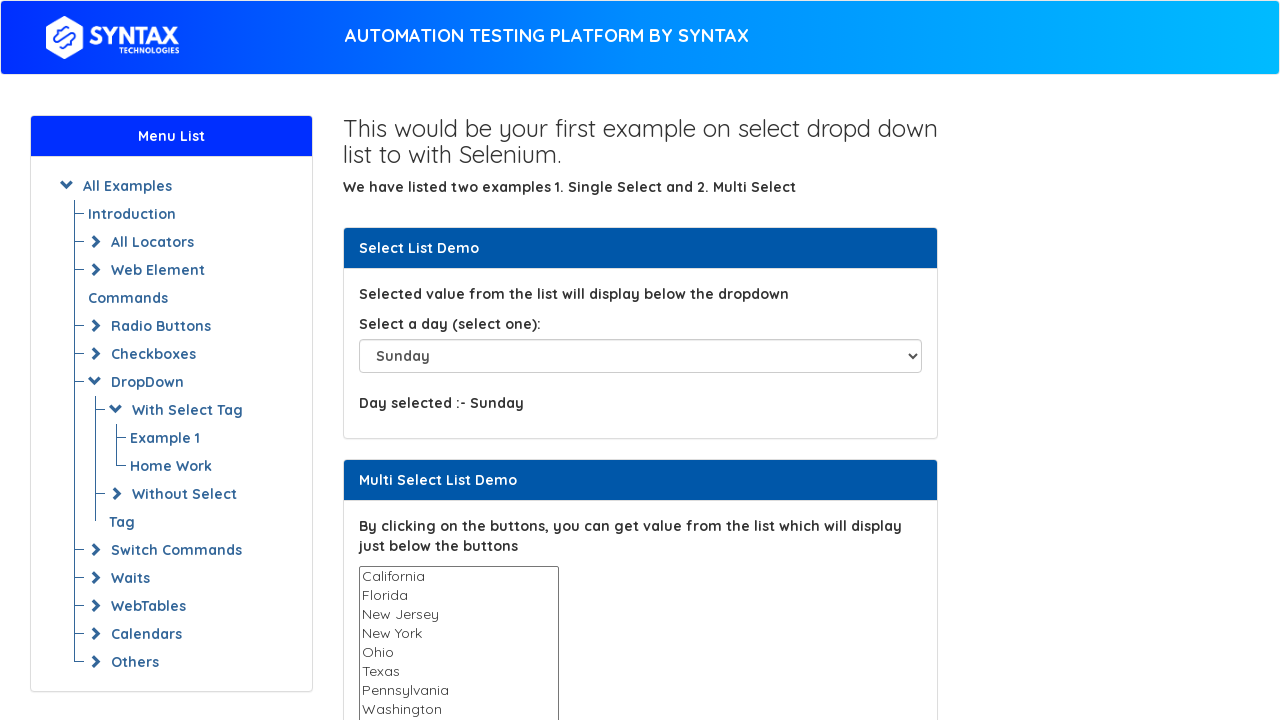

Selected Tuesday from dropdown using index 2 on select#select-demo
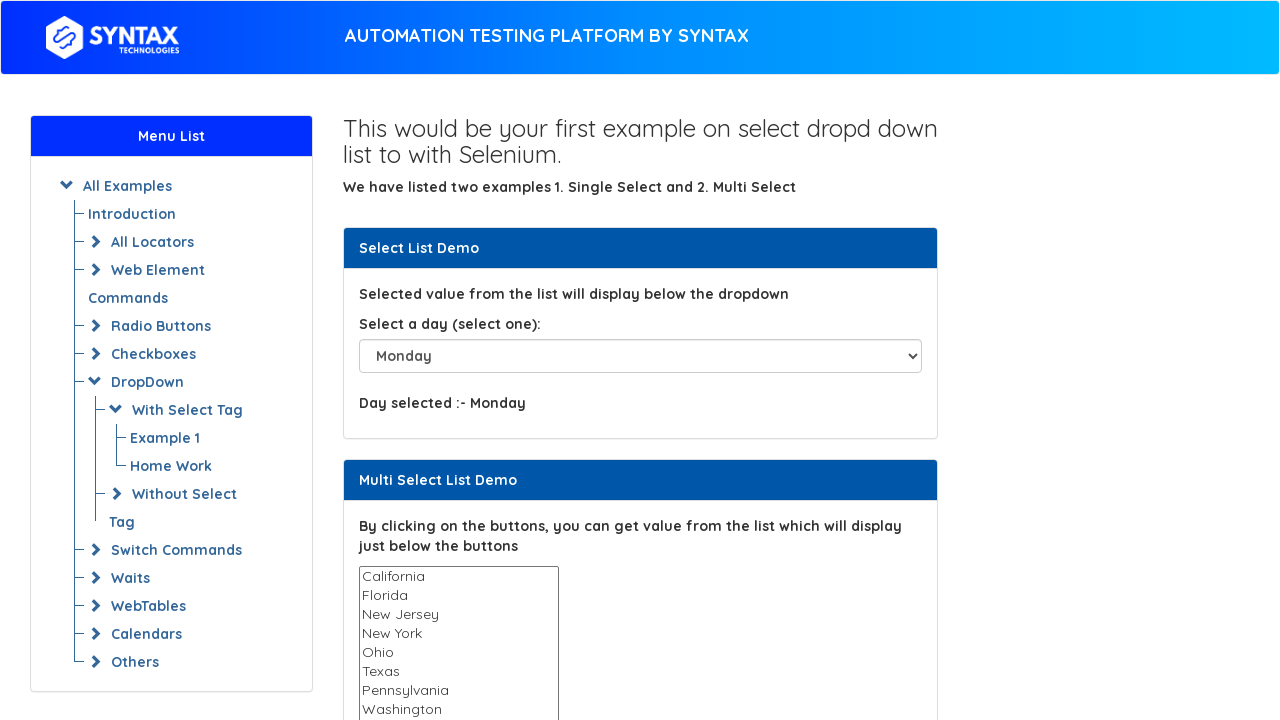

Selected Sunday from dropdown using index 7 on select#select-demo
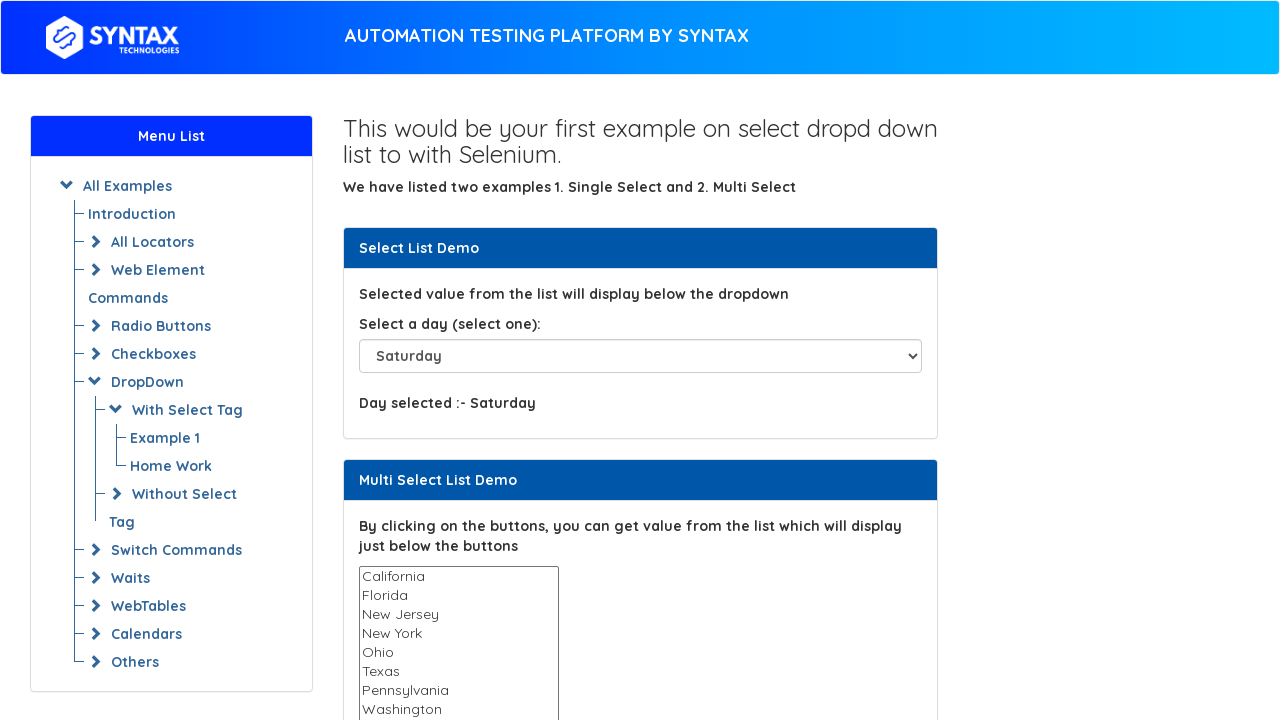

Selected Wednesday from dropdown using visible text label on select#select-demo
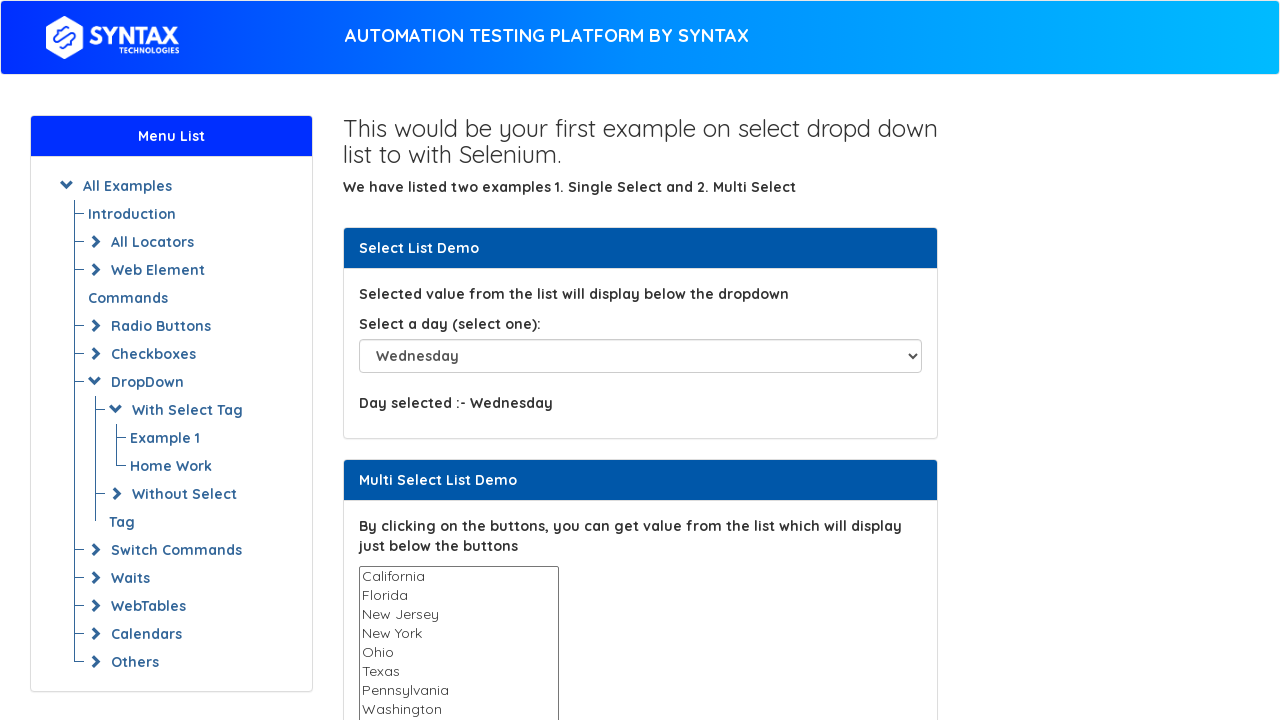

Retrieved all dropdown options
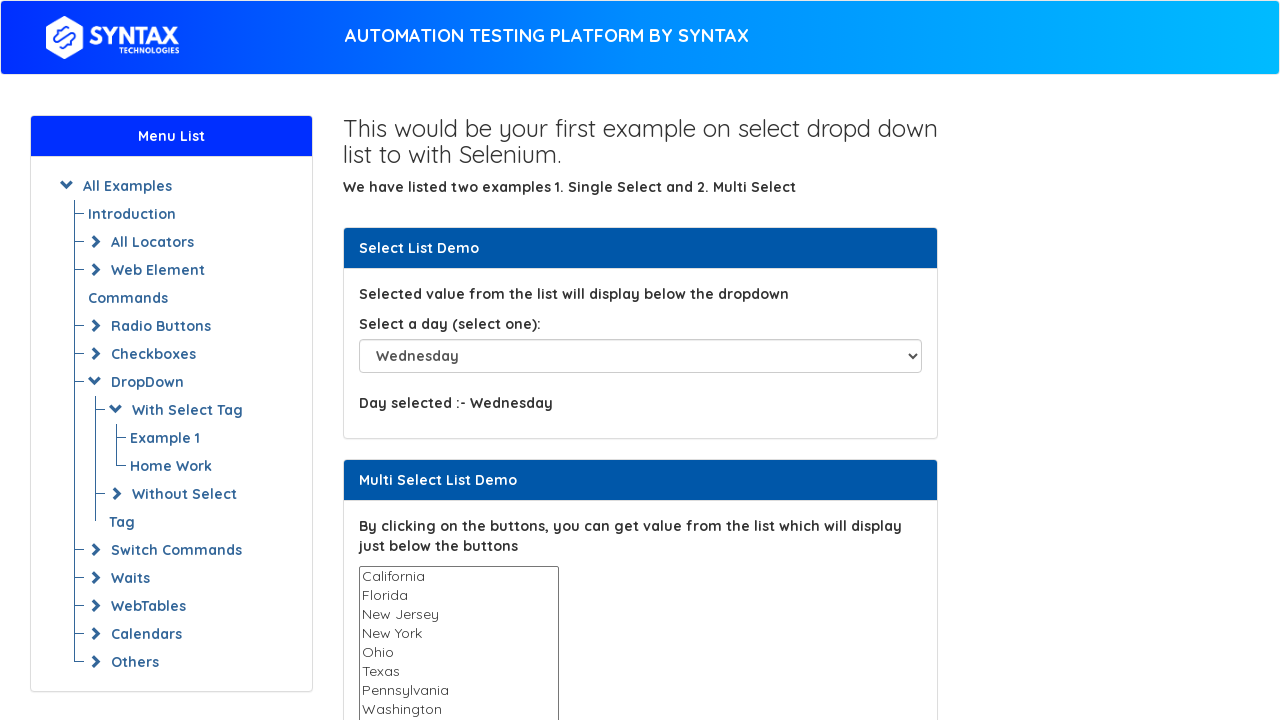

Extracted option text: Please select
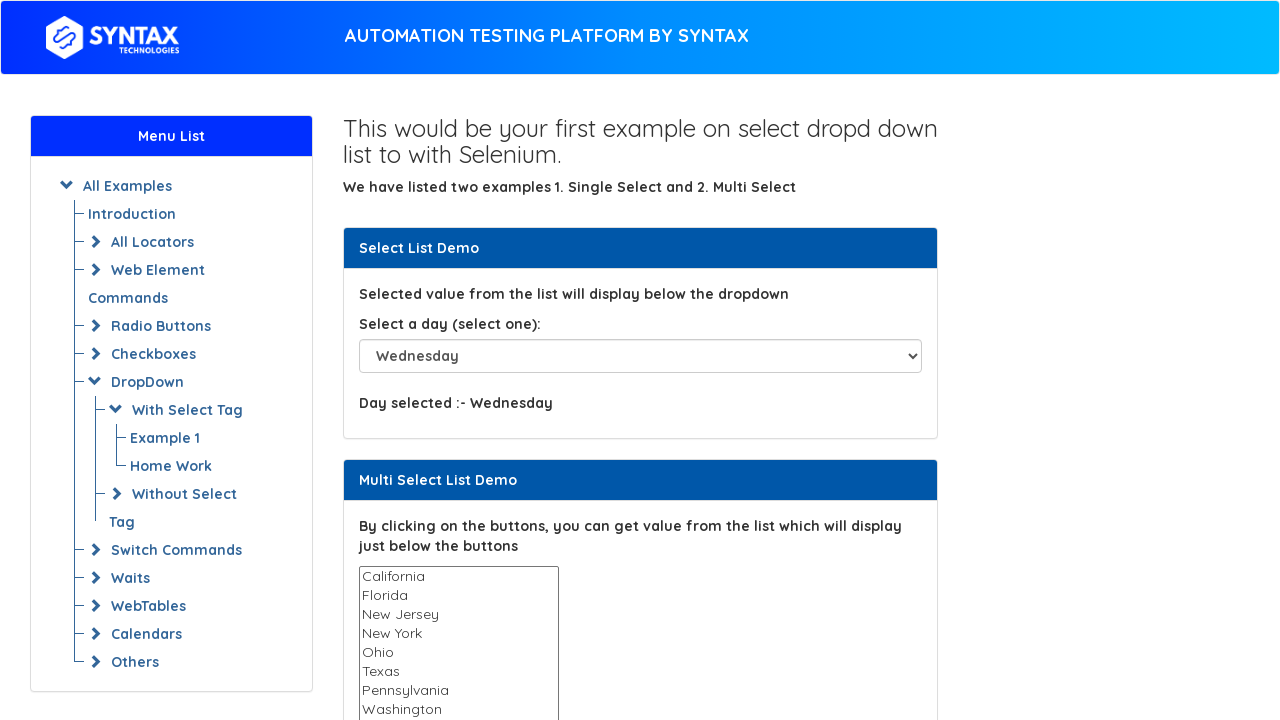

Extracted option text: Sunday
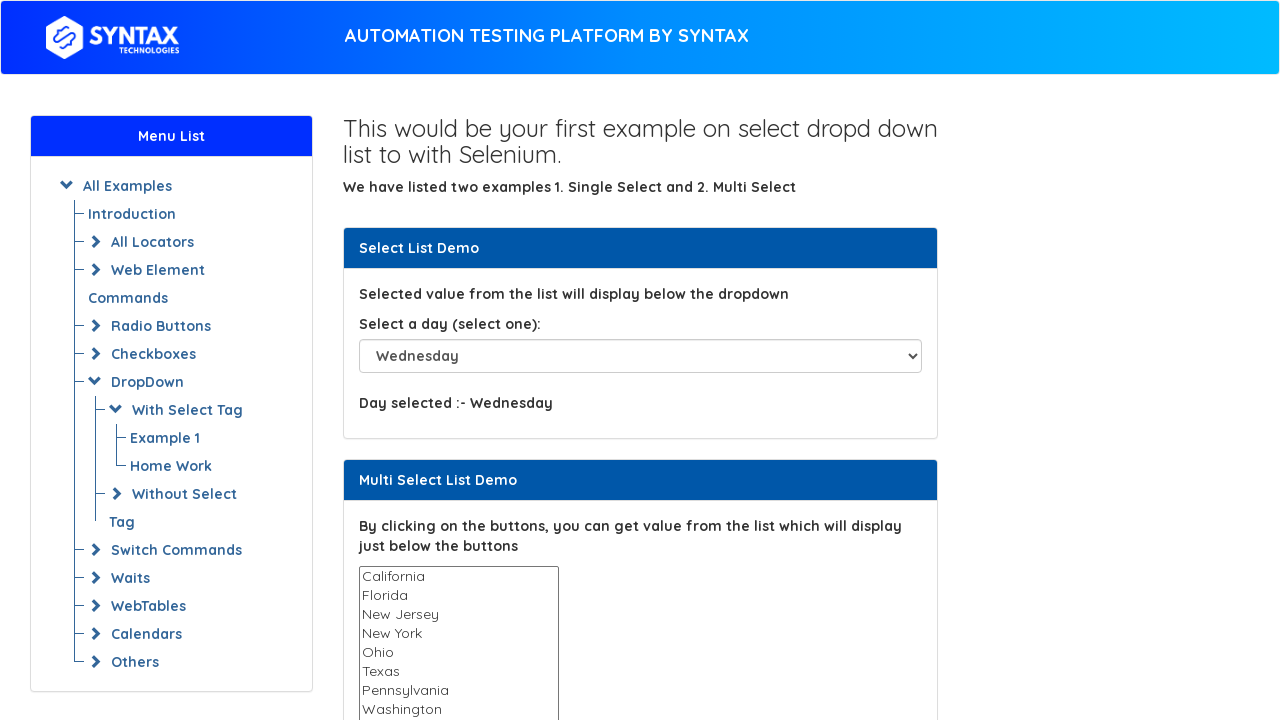

Extracted option text: Monday
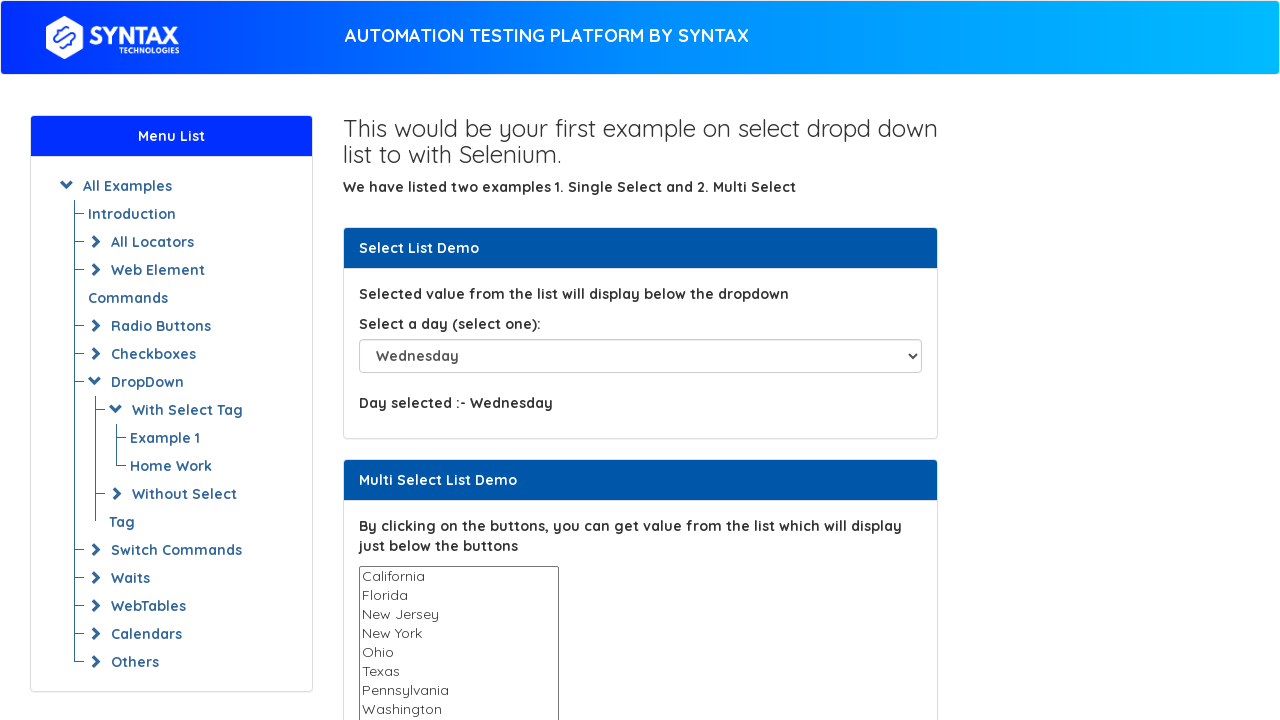

Extracted option text: Tuesday
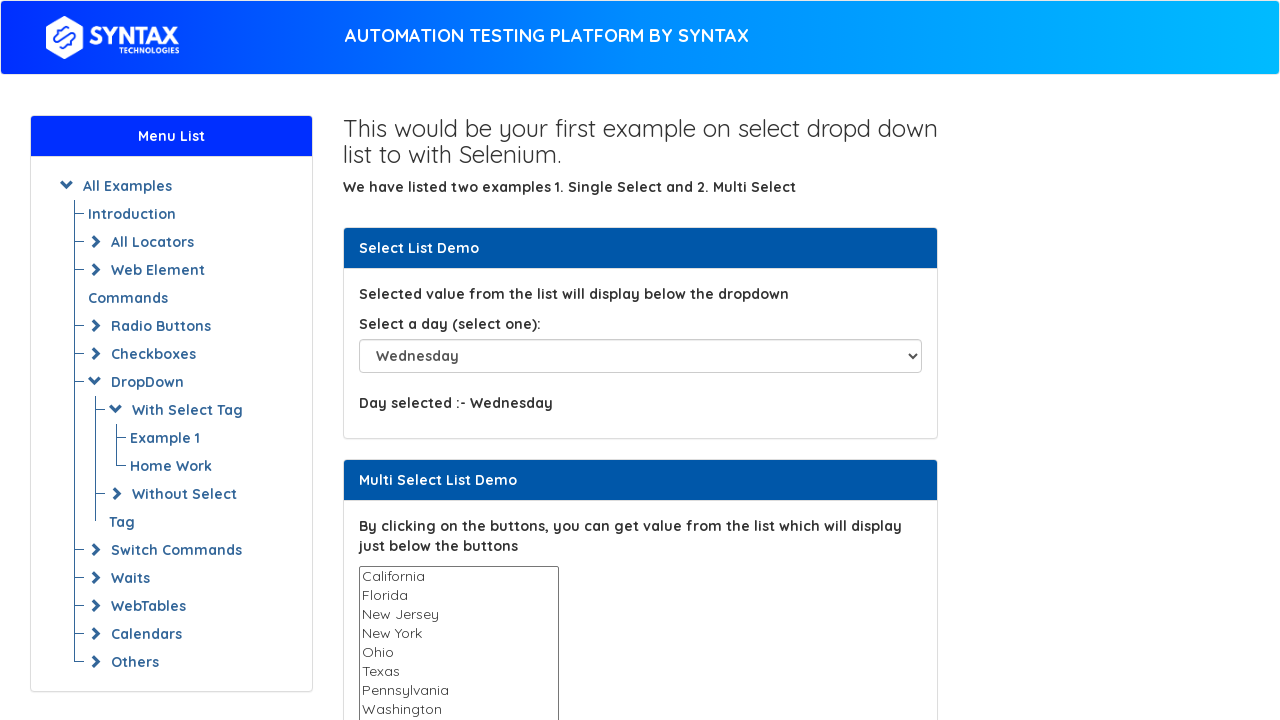

Extracted option text: Wednesday
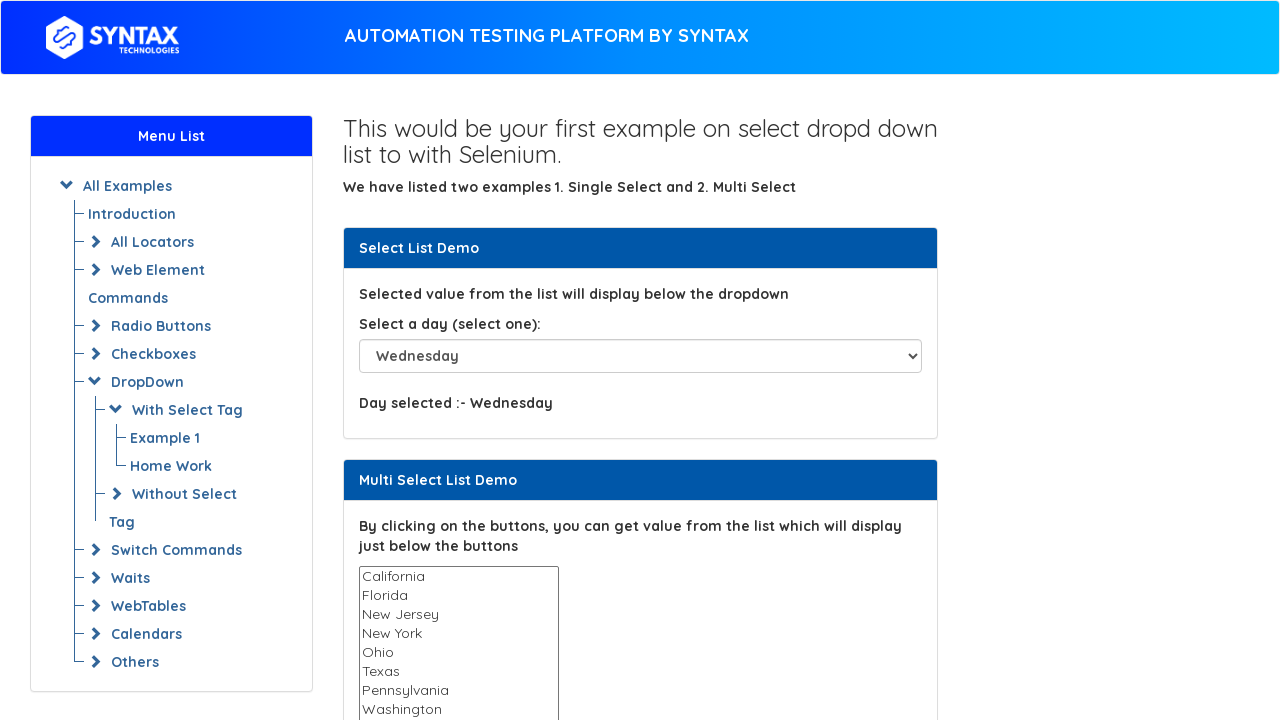

Extracted option text: Thursday
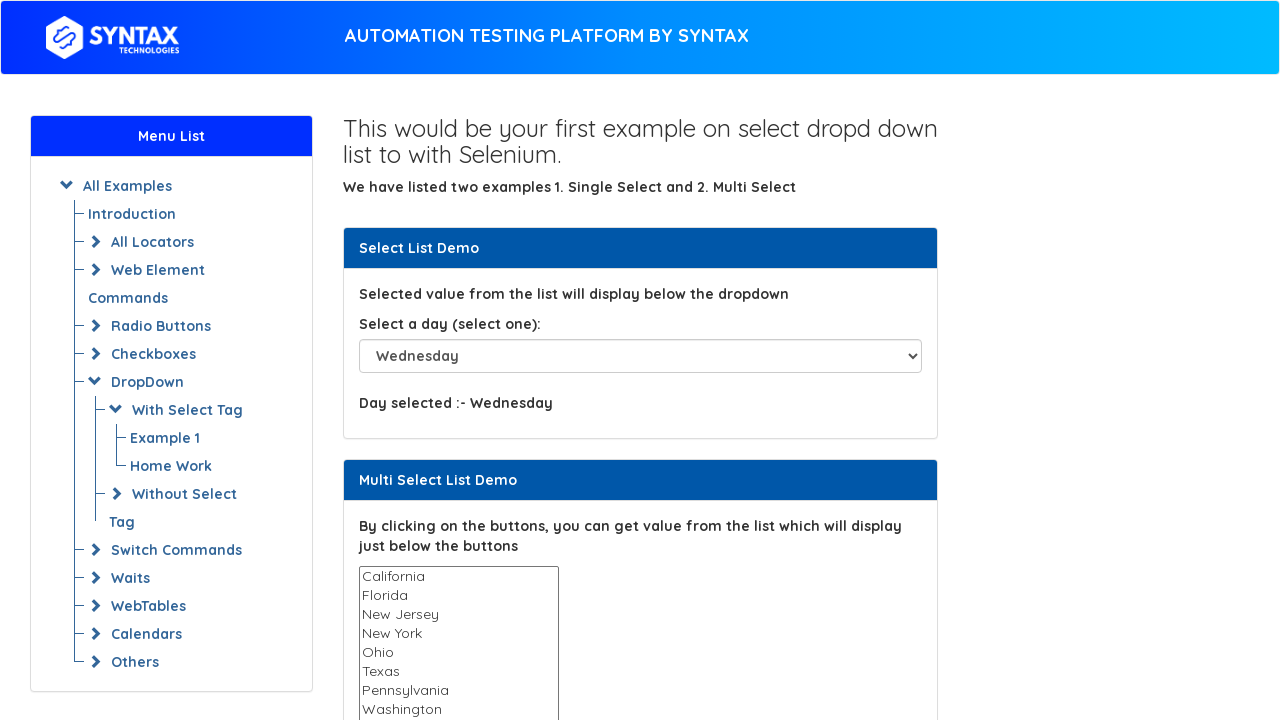

Extracted option text: Friday
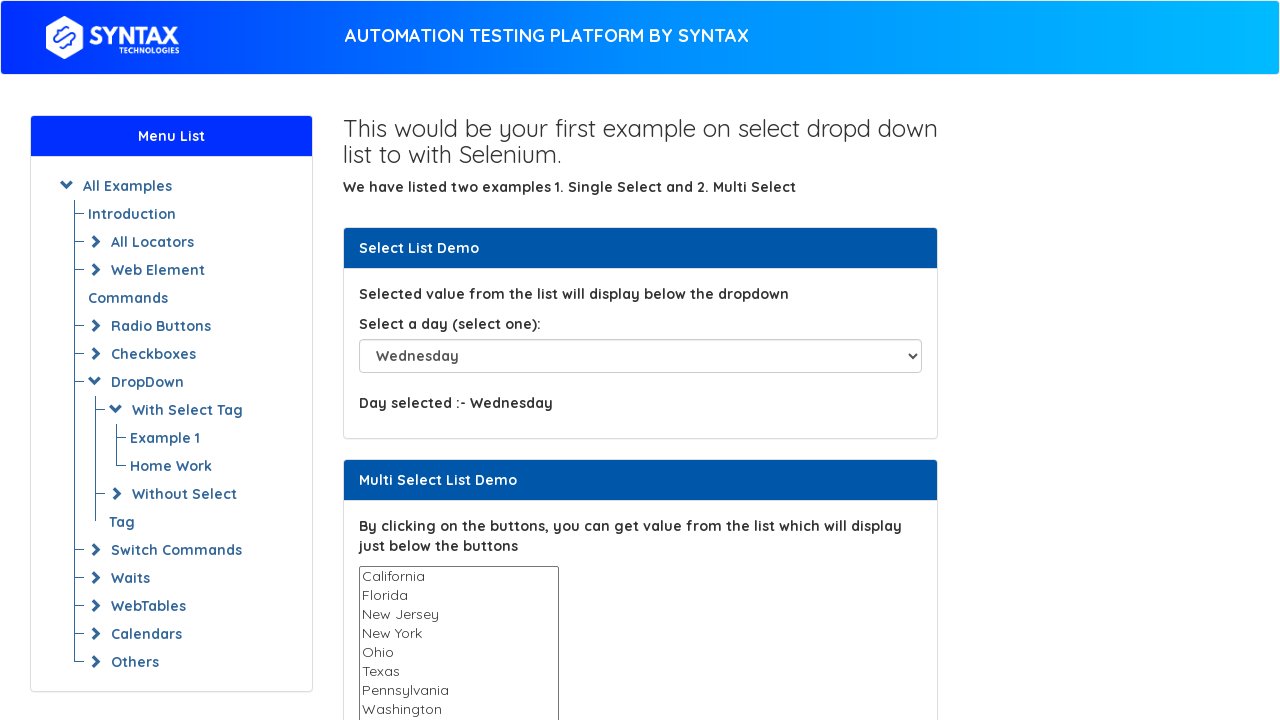

Extracted option text: Saturday
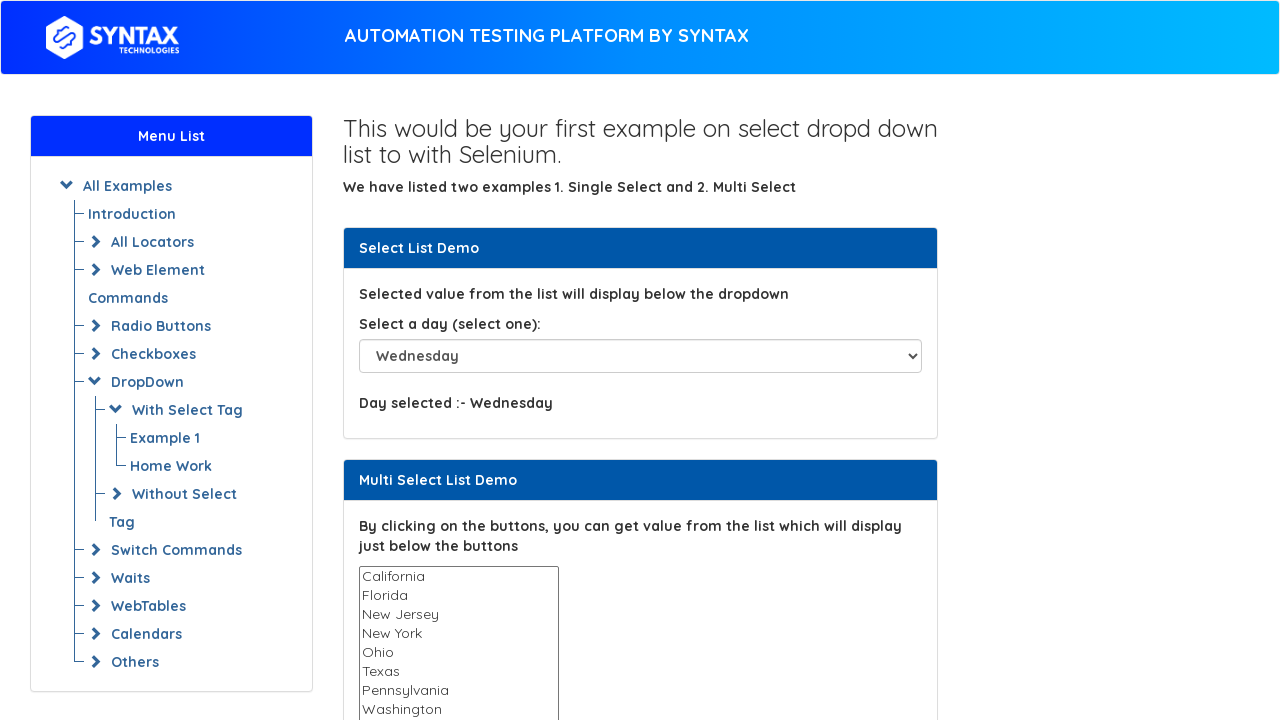

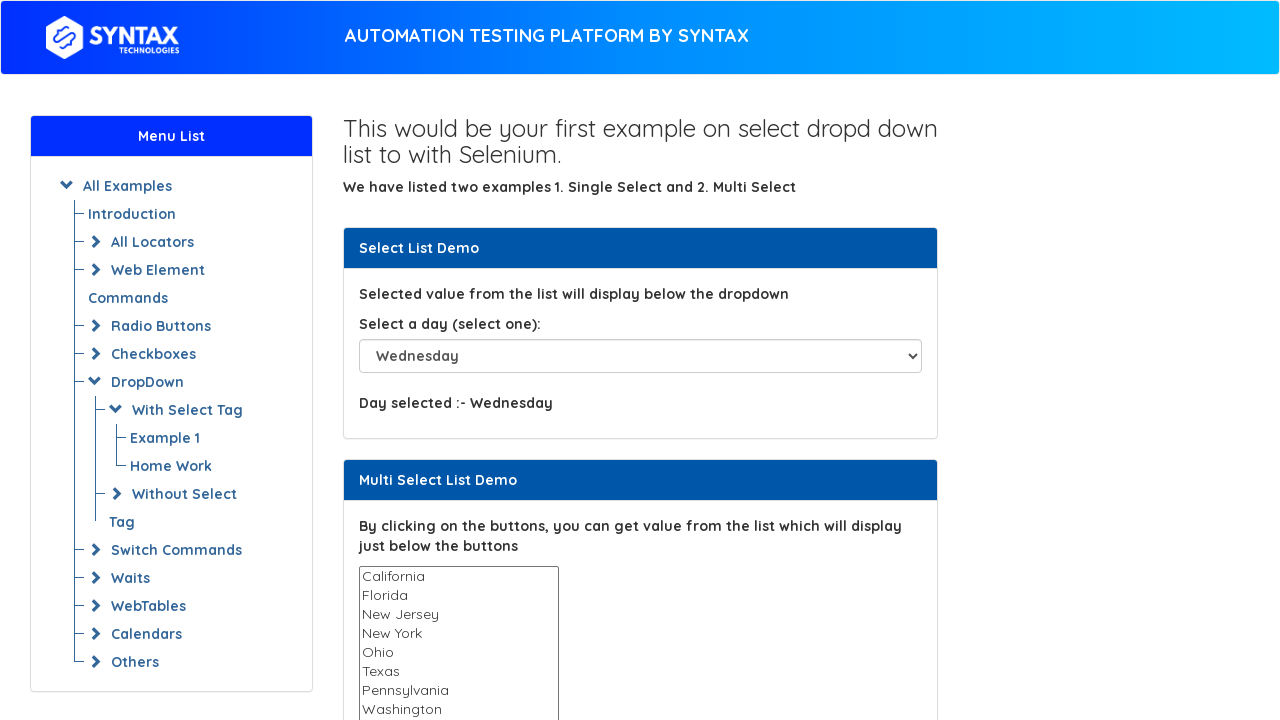